Navigates to a test automation practice blog and clicks the Wikipedia search button

Starting URL: https://testautomationpractice.blogspot.com/

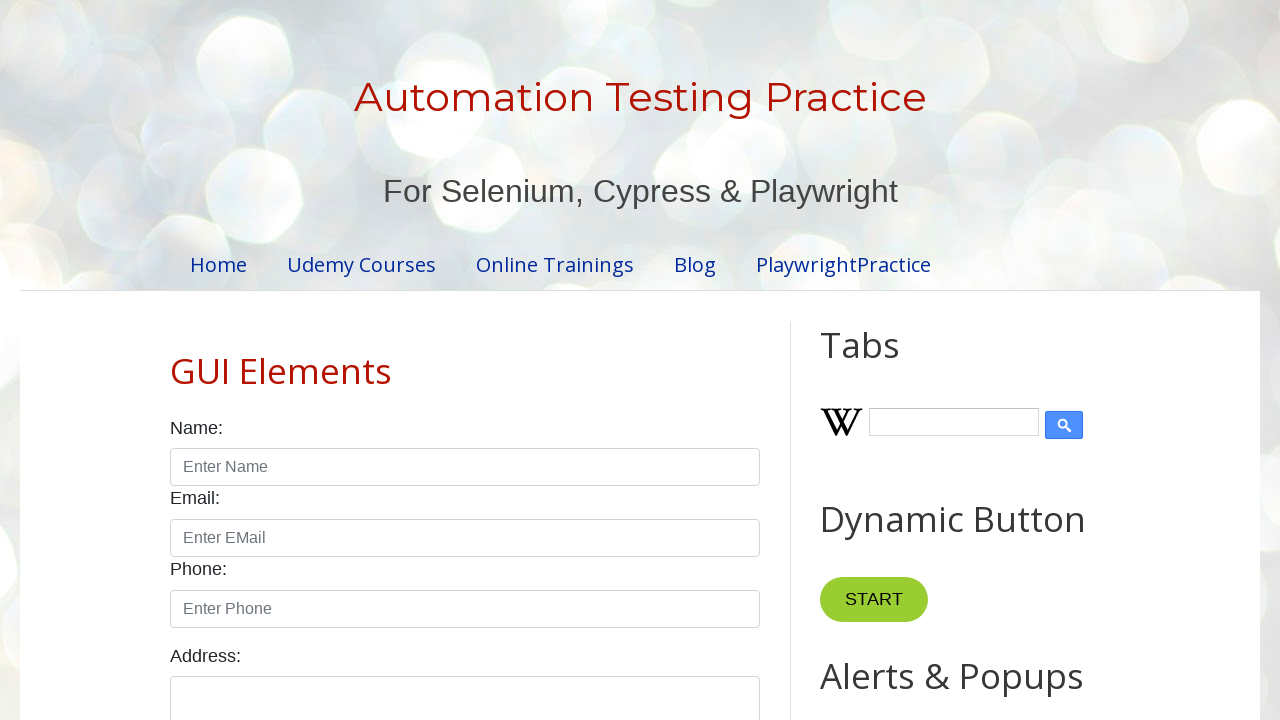

Clicked the Wikipedia search button at (1064, 425) on .wikipedia-search-button
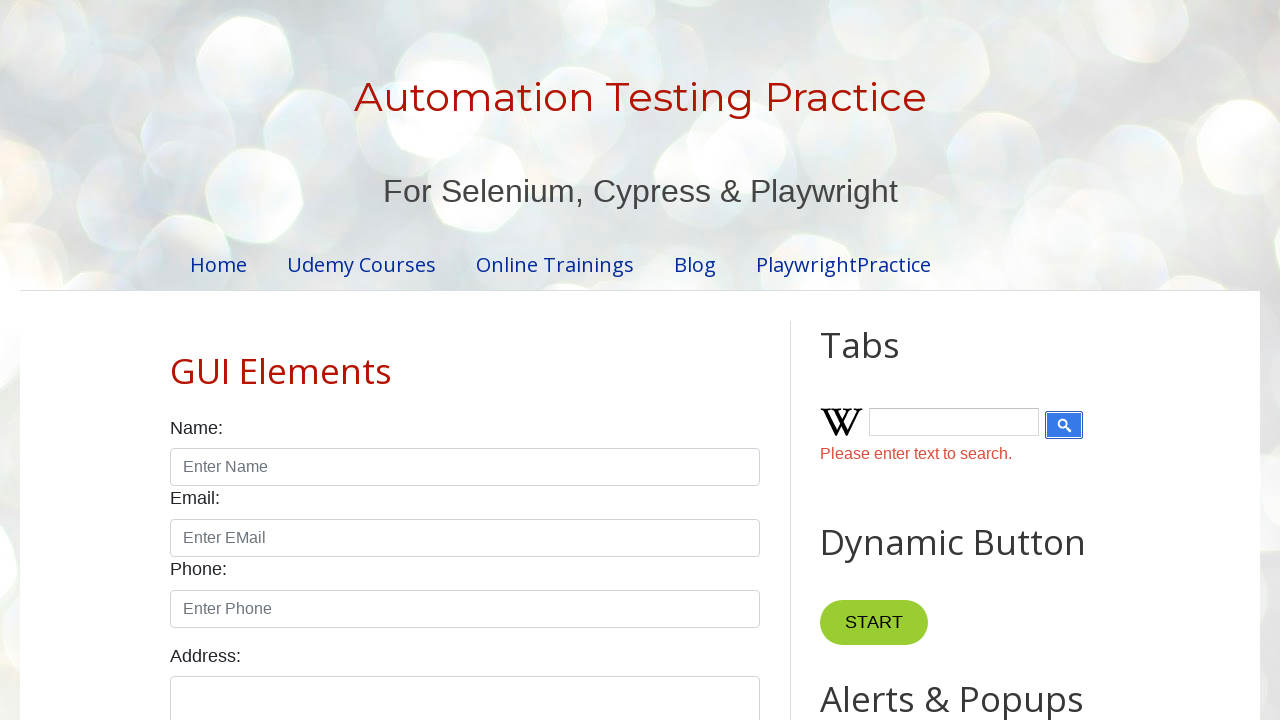

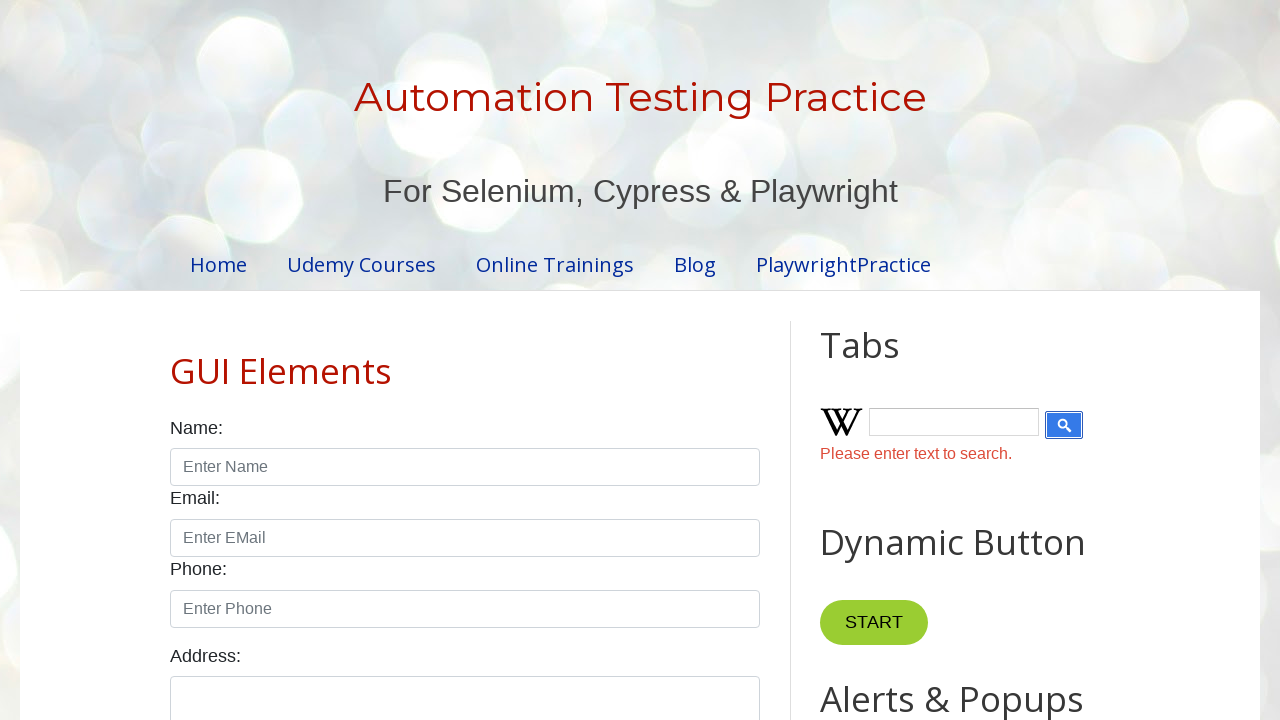